Tests alert popup handling by clicking a button to trigger an alert and accepting it

Starting URL: https://demo.automationtesting.in/Alerts.html

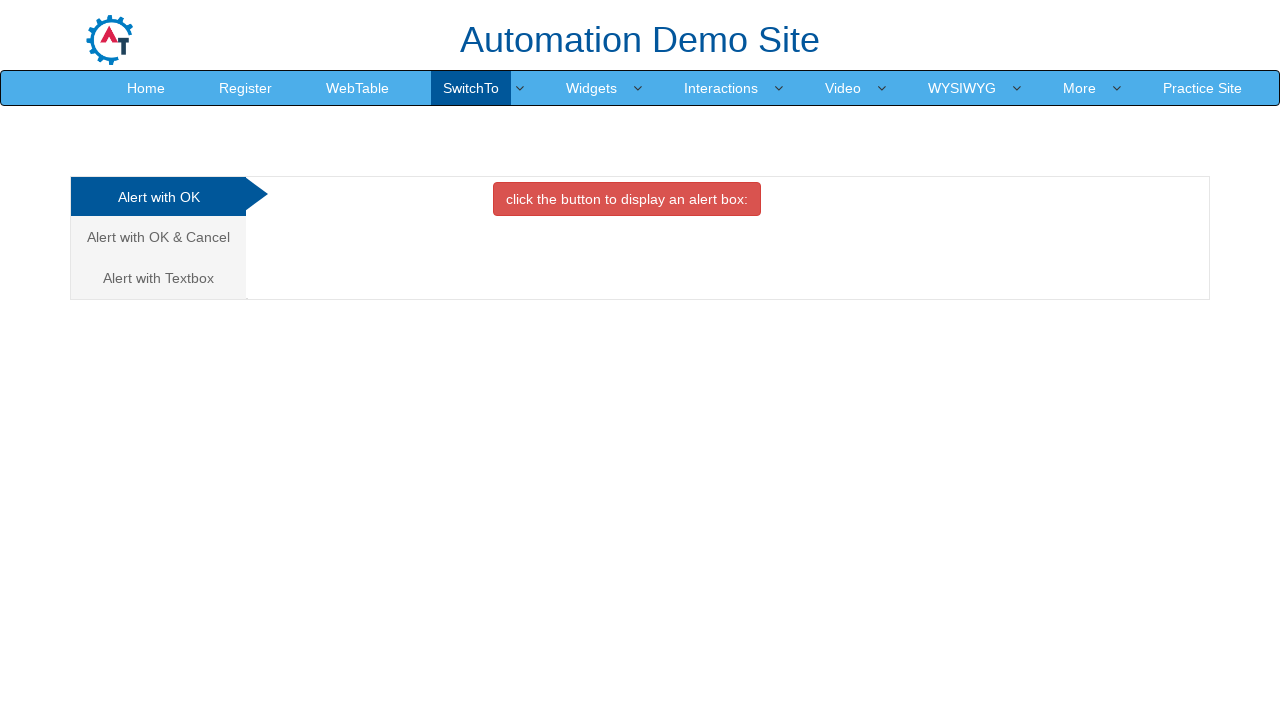

Clicked alert trigger button with class 'btn btn-danger' at (627, 199) on xpath=//button[@class='btn btn-danger']
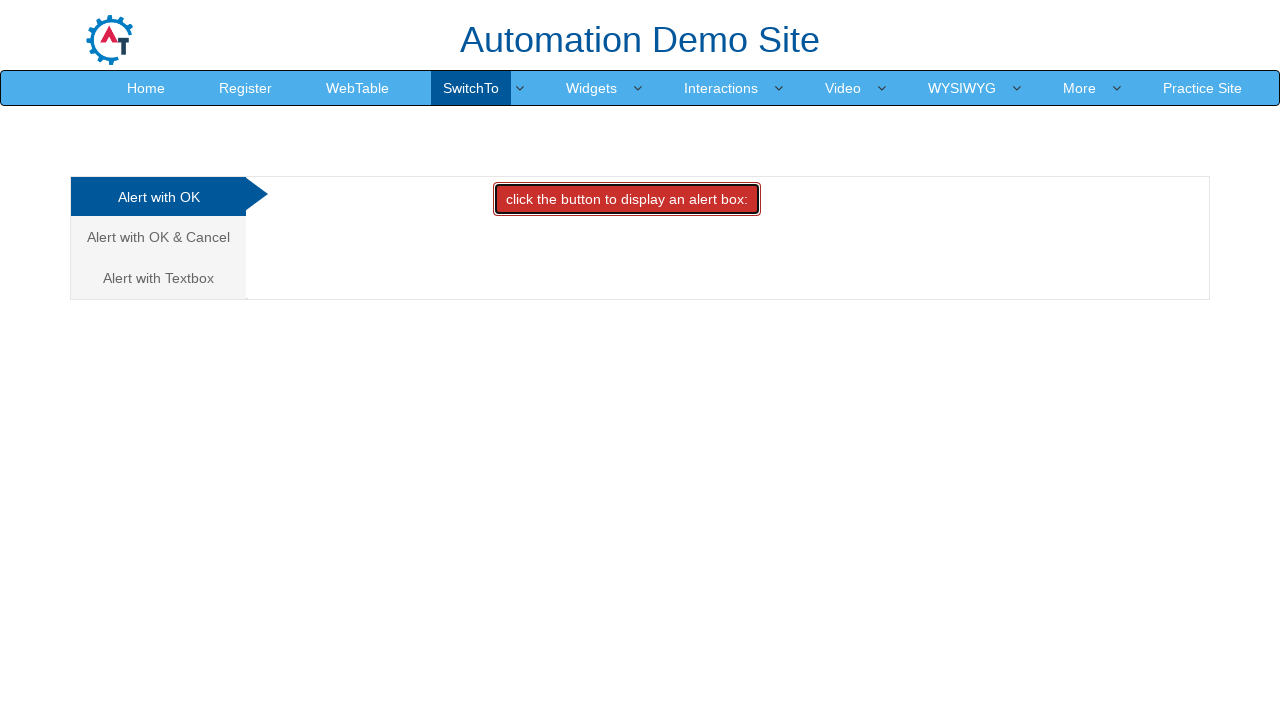

Set up dialog handler to accept alerts
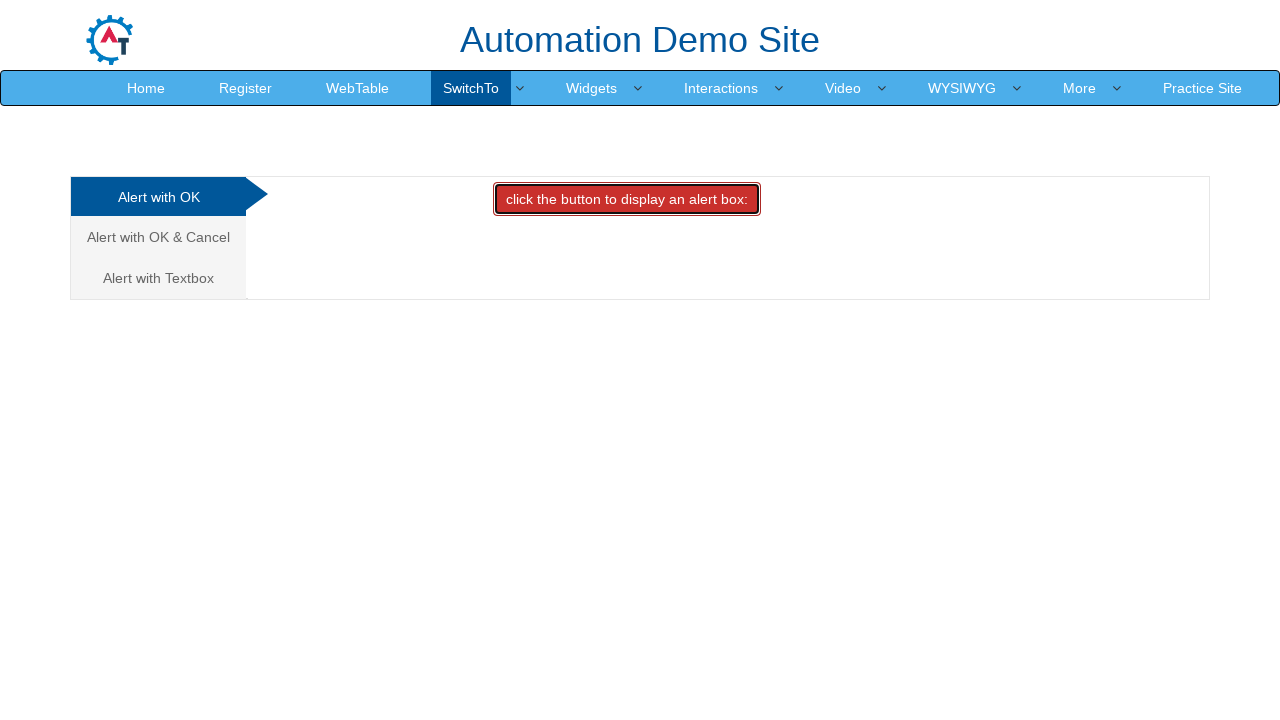

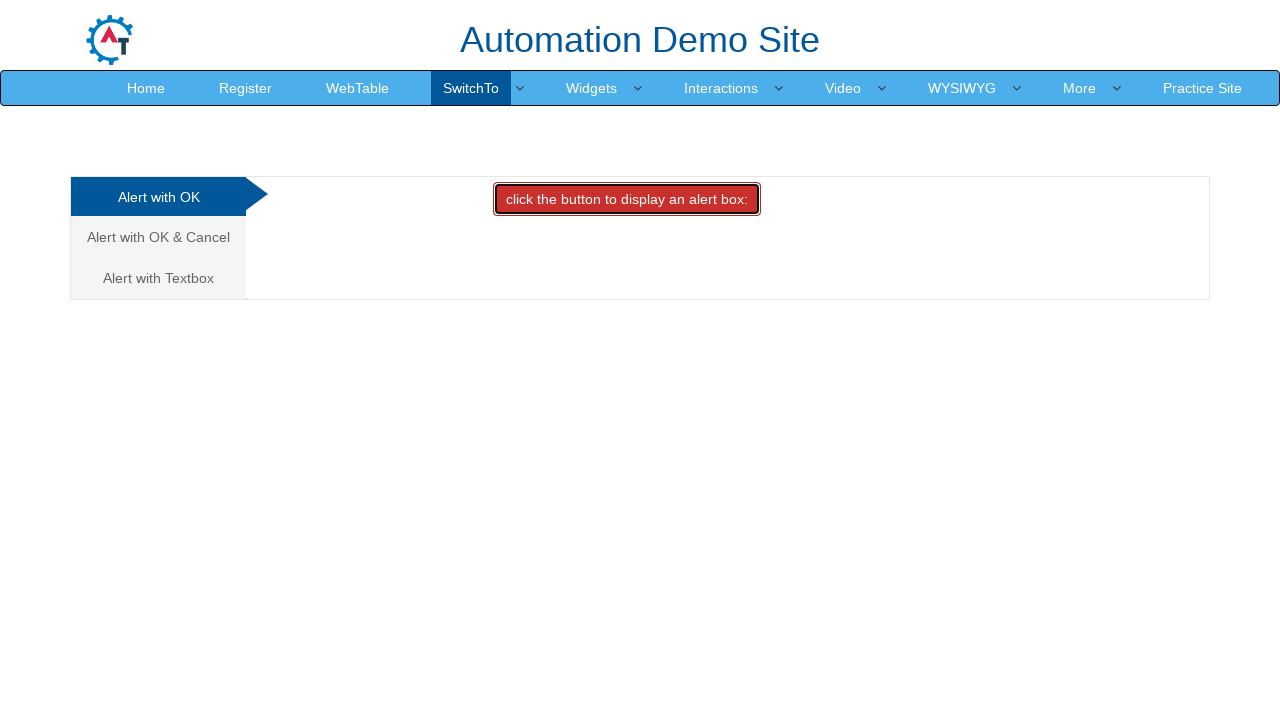